Navigates to WiseQuarter website and retrieves the page title

Starting URL: https://wisequarter.com

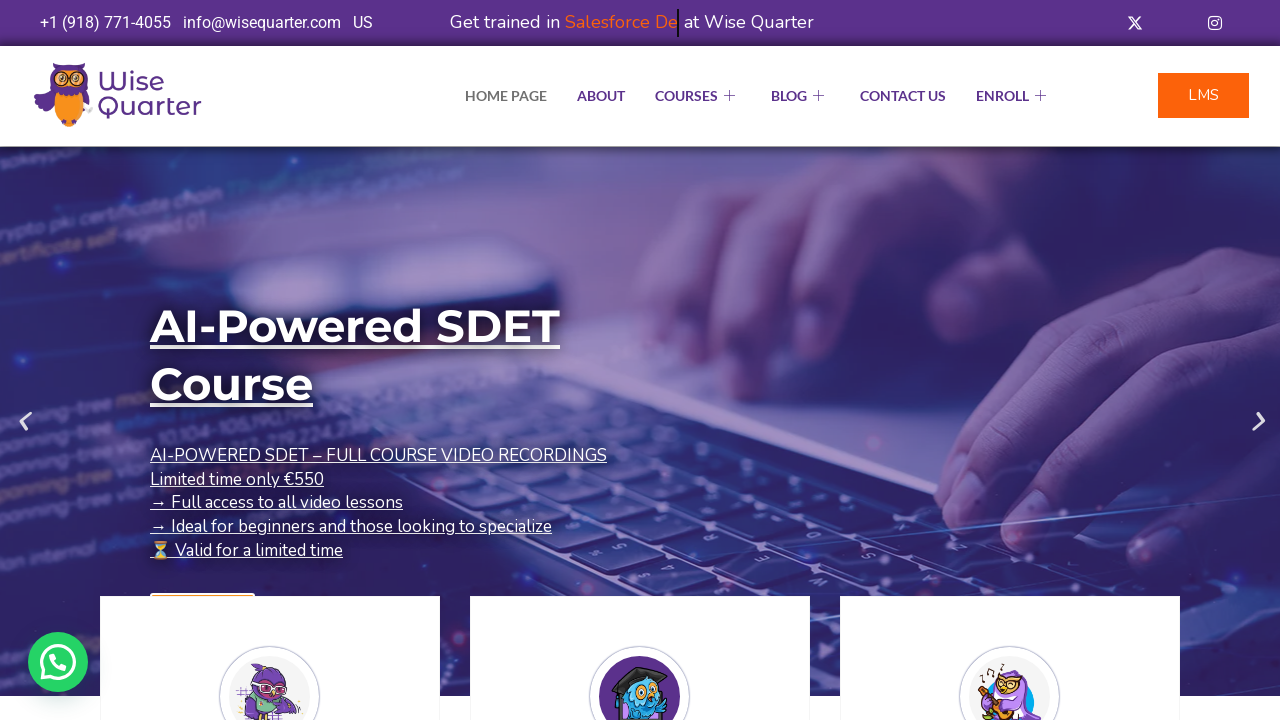

Navigated to WiseQuarter website
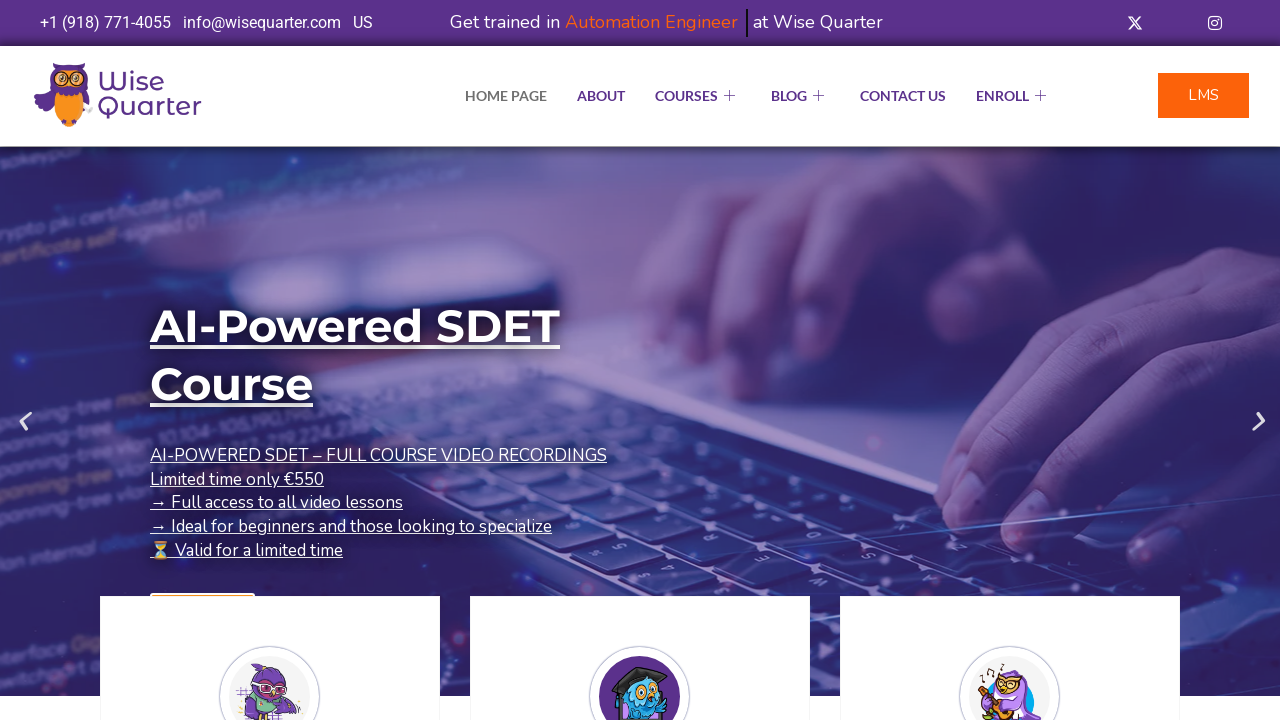

Retrieved page title
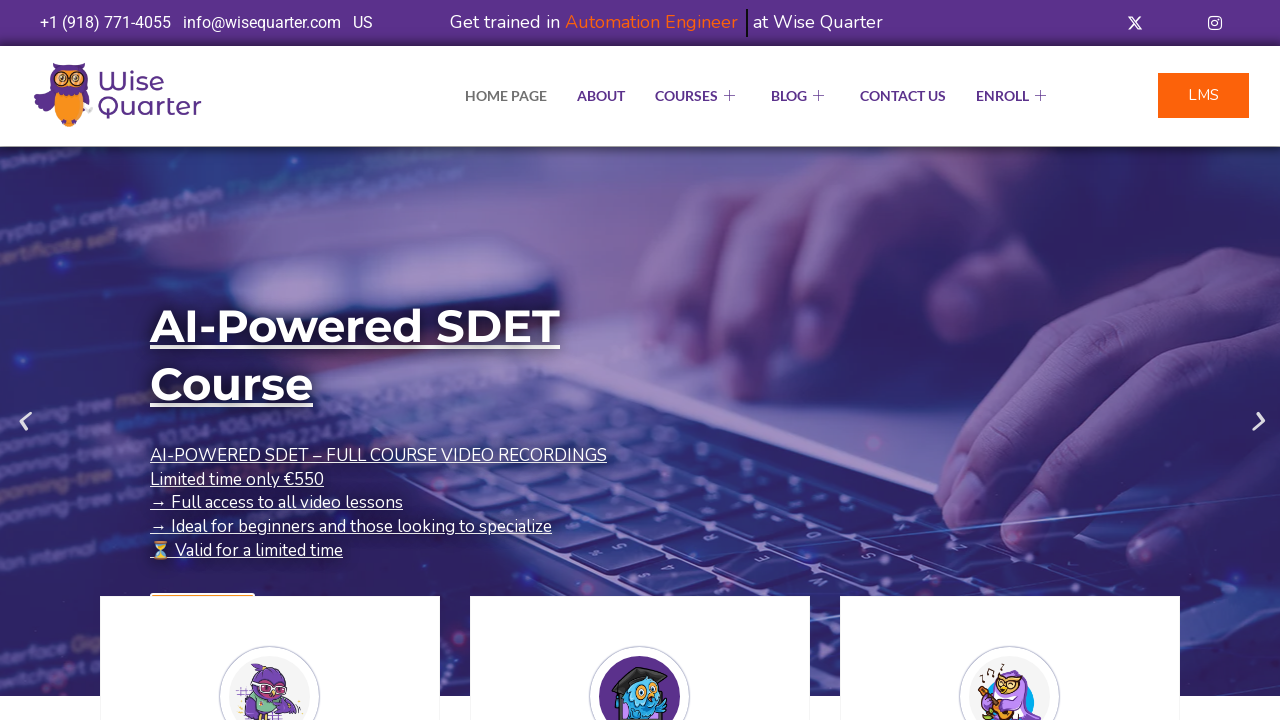

Printed page title: IT Bootcamp Courses, Online Classes - Wise Quarter Course
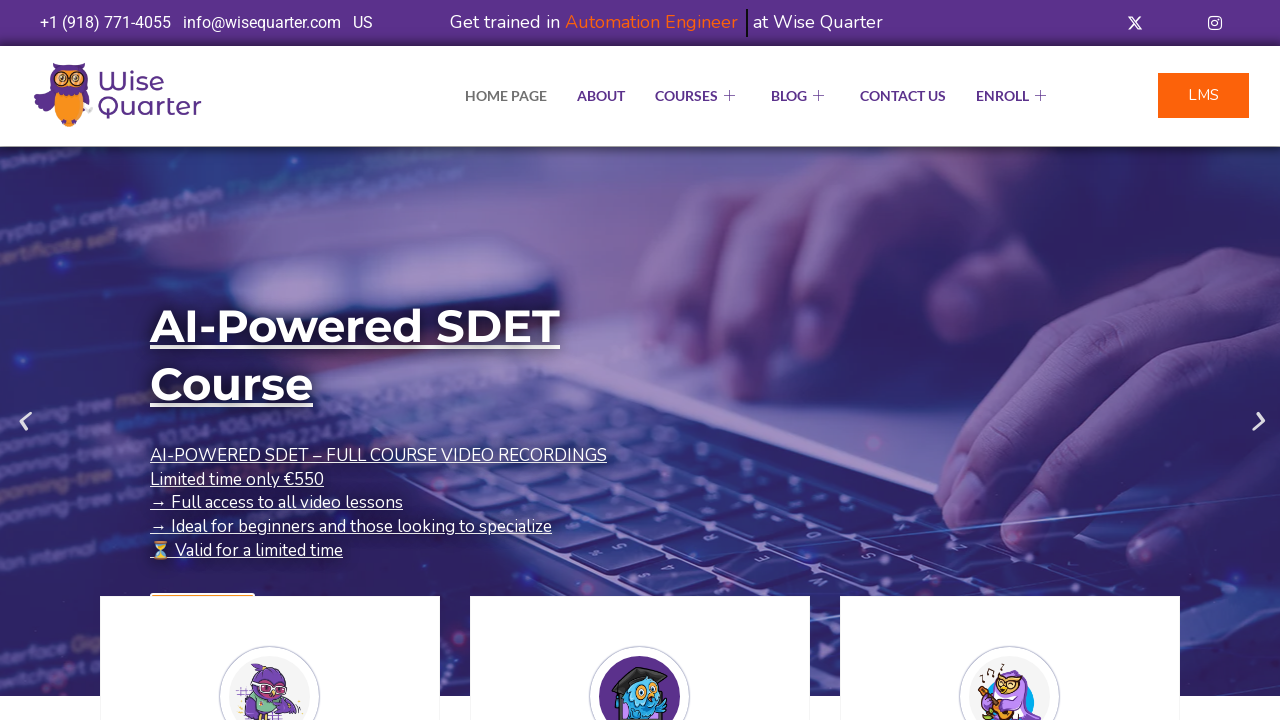

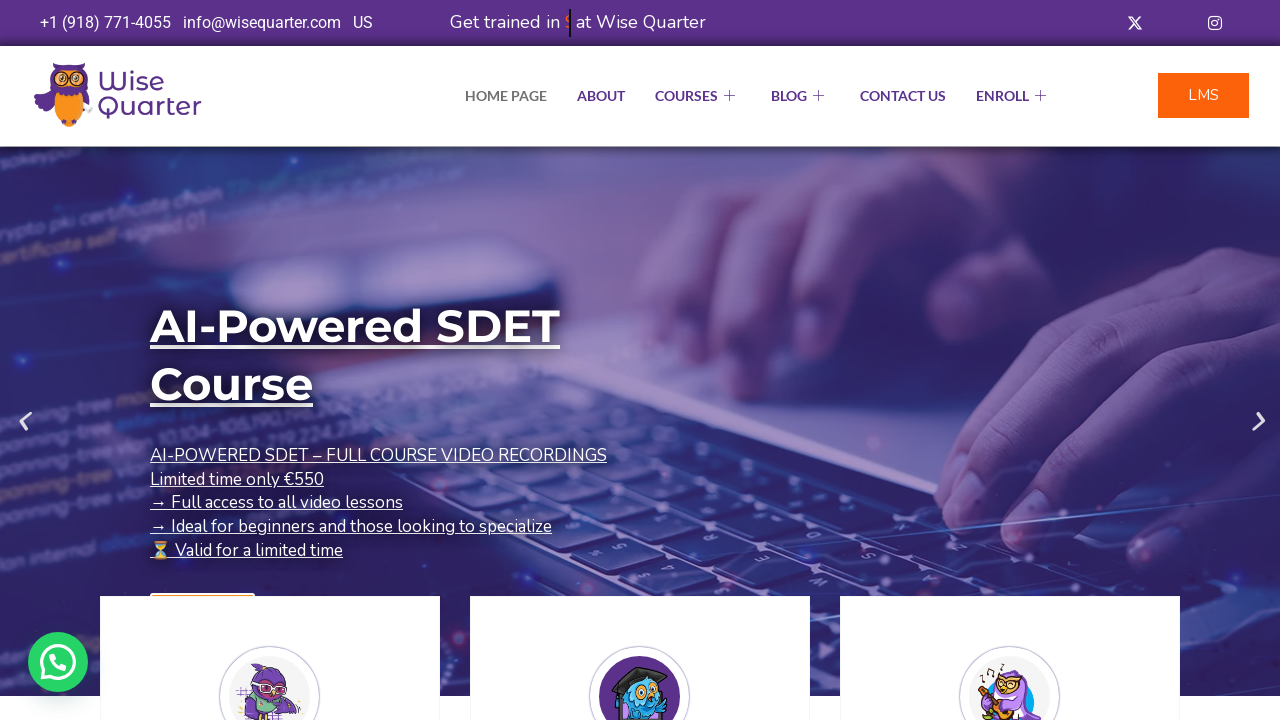